Tests filling in the account/username field on a sign-up form by entering text into the taiKhoan input field

Starting URL: https://demo1.cybersoft.edu.vn/sign-up

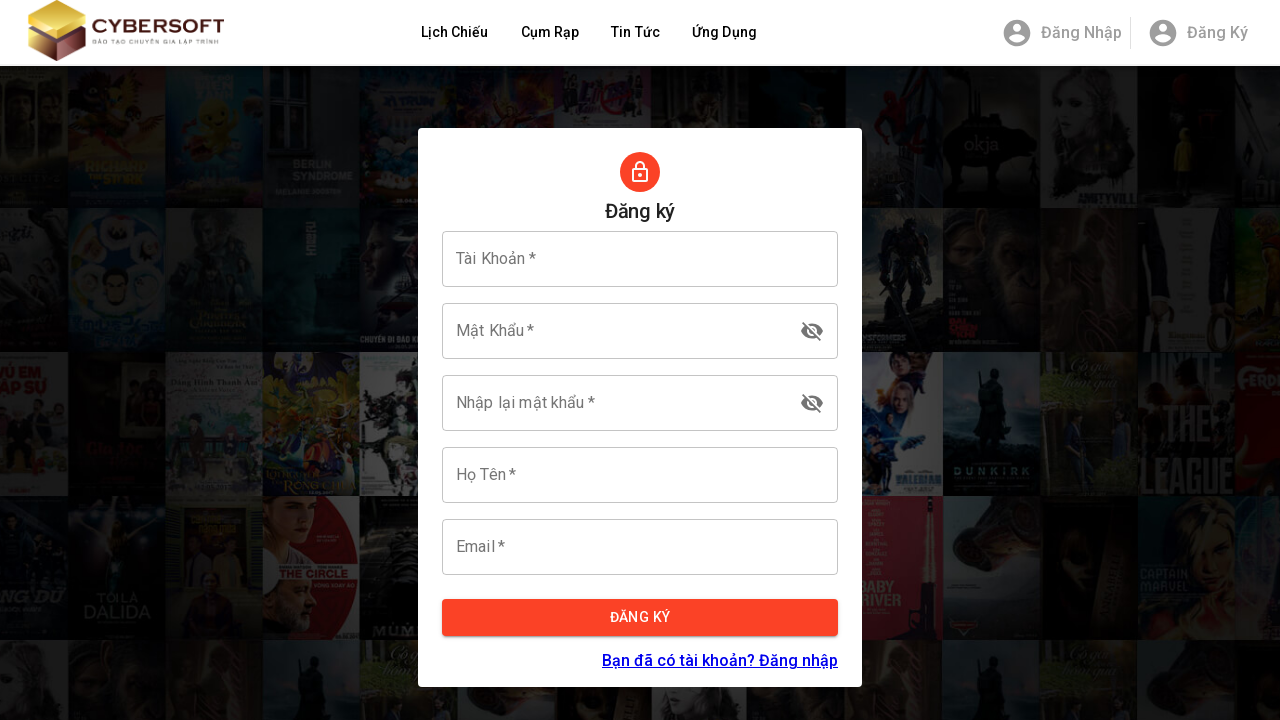

Filled taiKhoan input field with 'Hello' on input[name='taiKhoan']
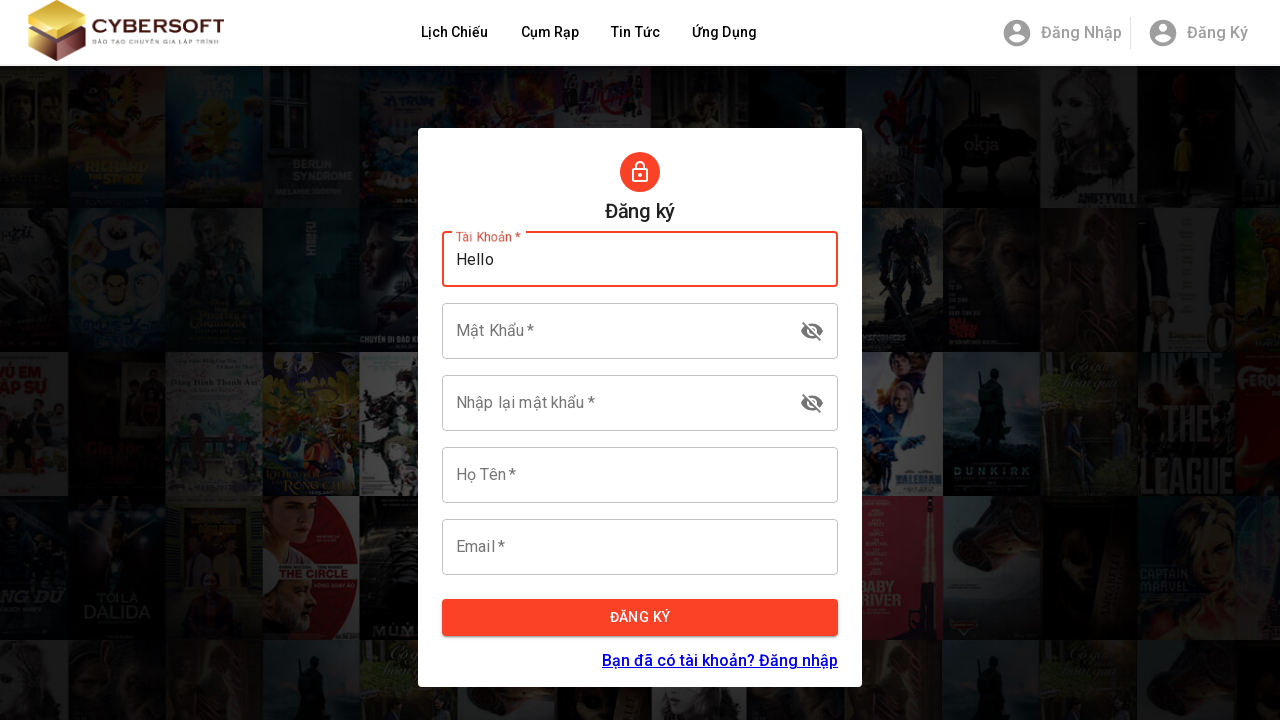

Waited 1 second to observe the form result
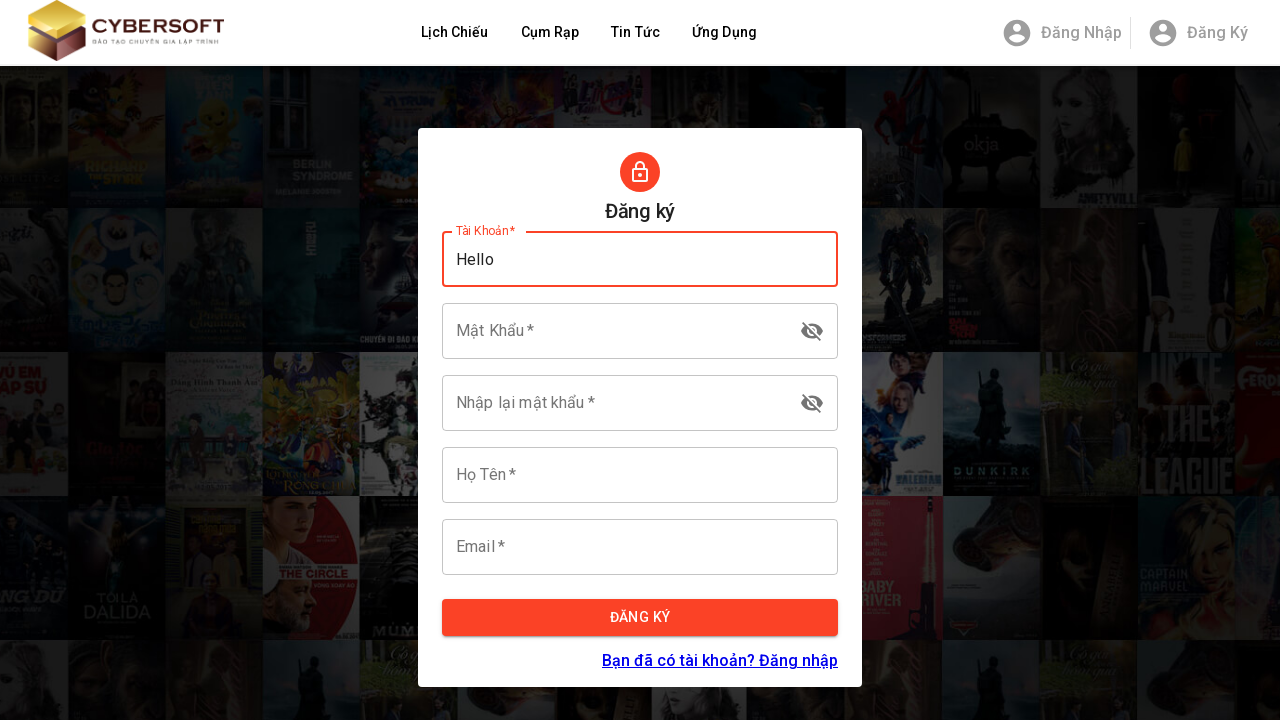

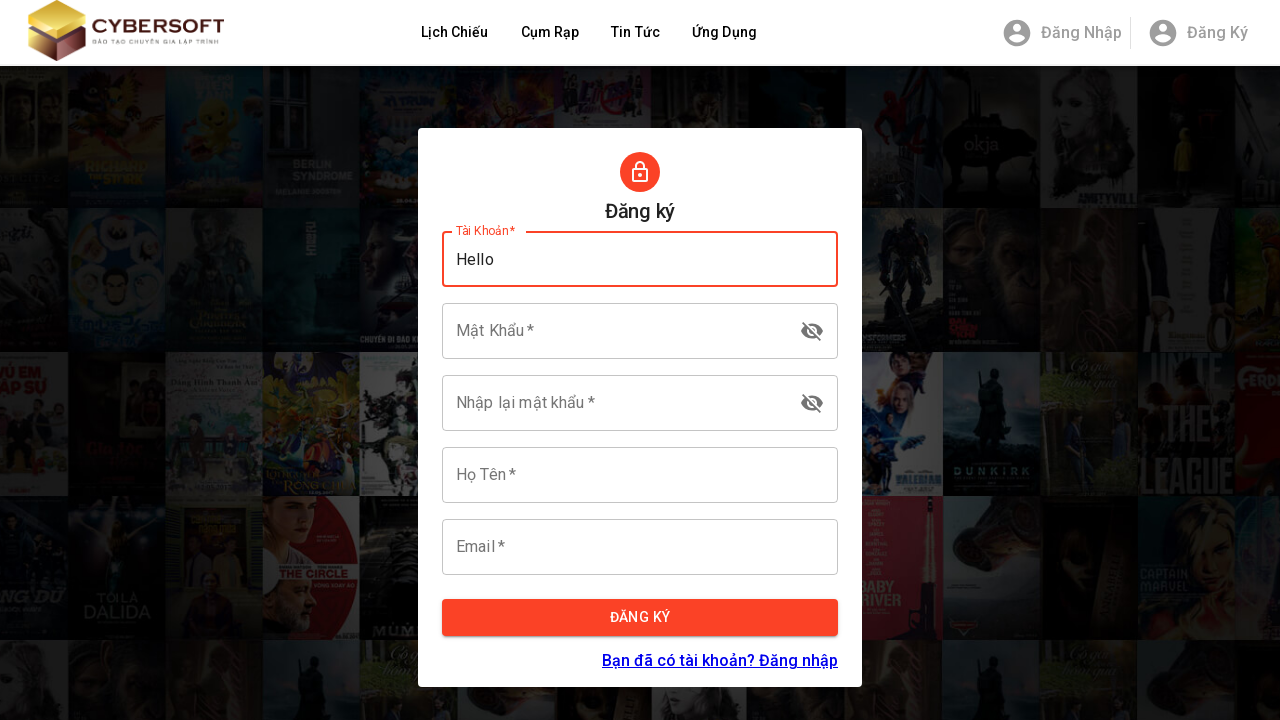